Simple test that navigates to the TATA company website homepage and verifies it loads

Starting URL: https://www.tata.com

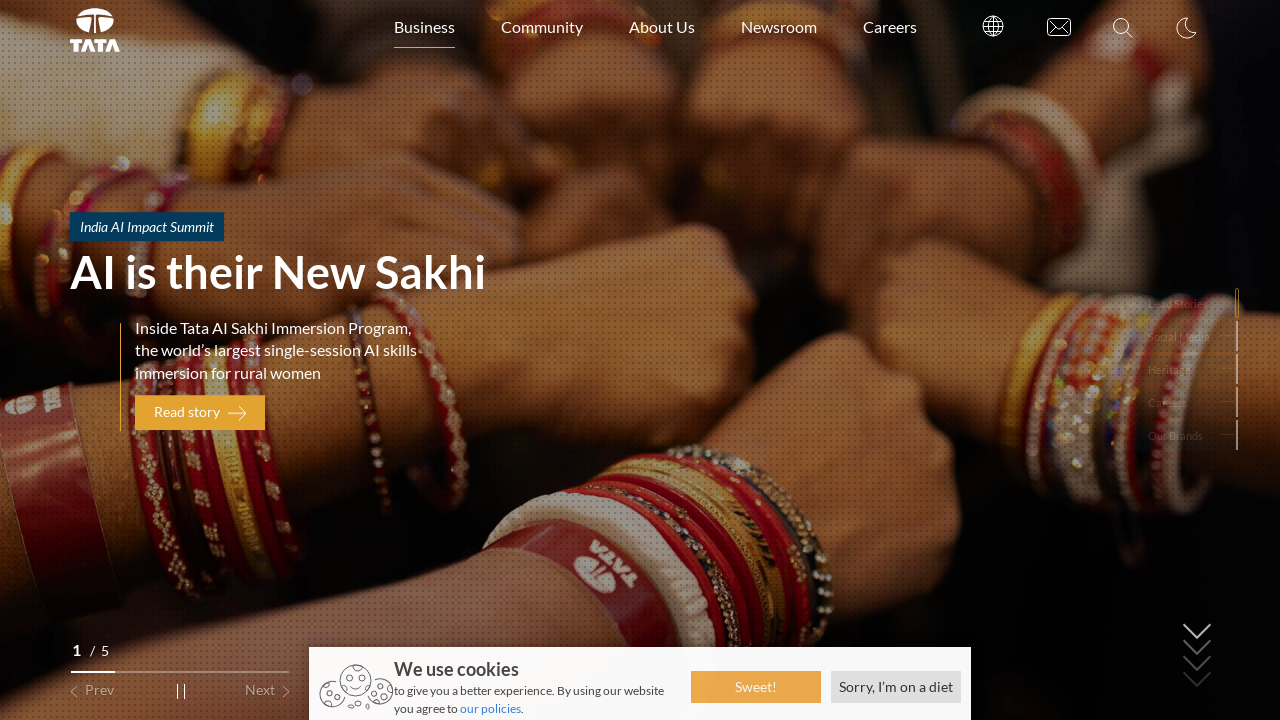

Waited for page DOM content to load
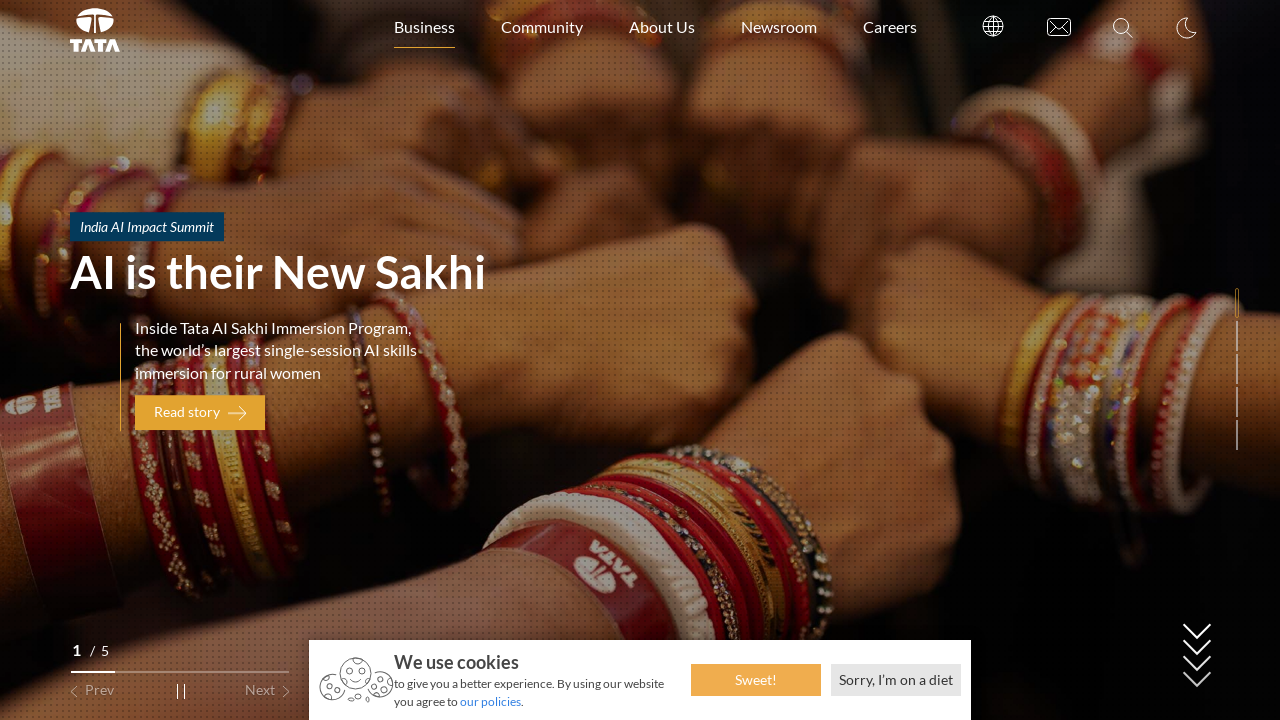

Verified body element is present on TATA homepage
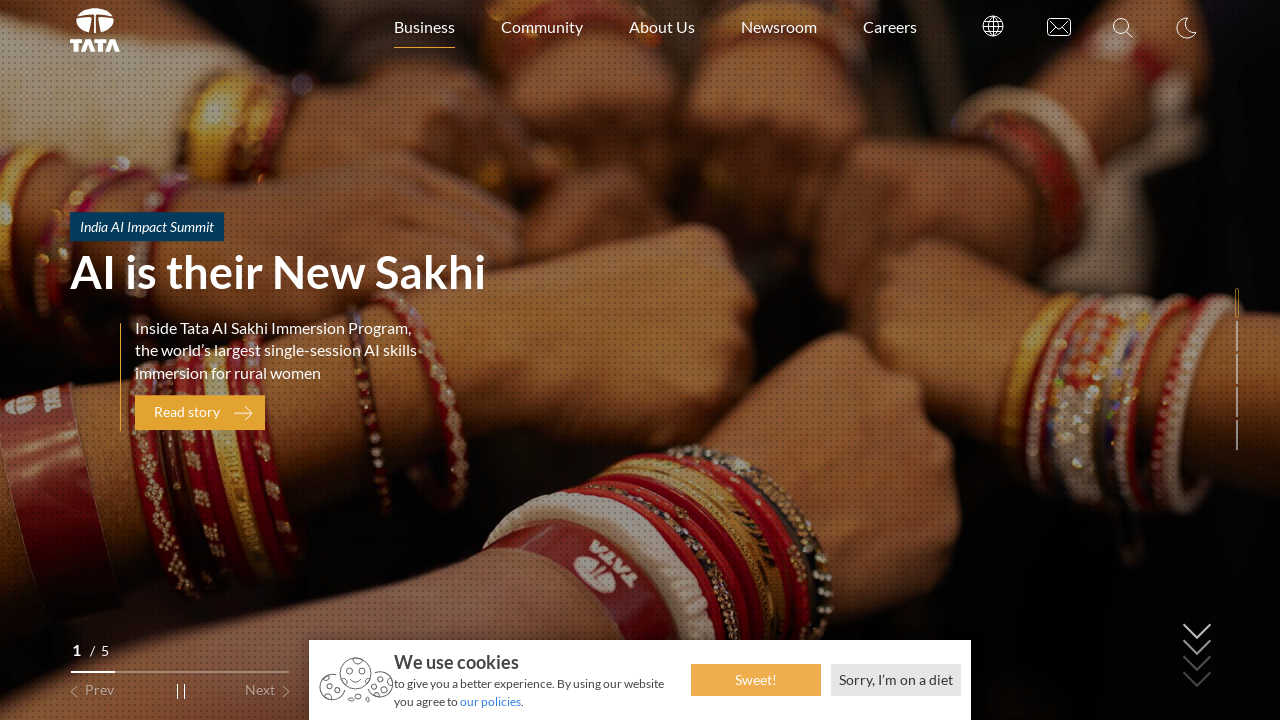

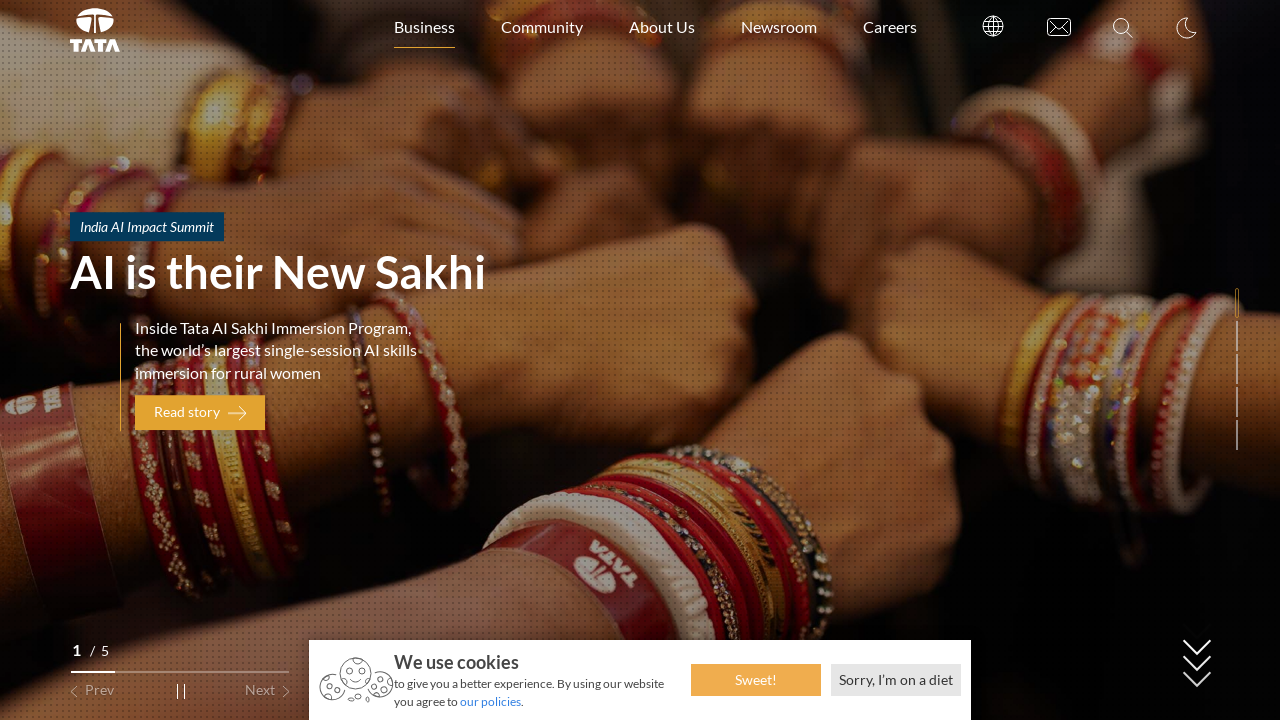